Tests division of two equal large integers (9999999999 / 9999999999) using integer mode

Starting URL: https://gerabarud.github.io/is3-calculadora/

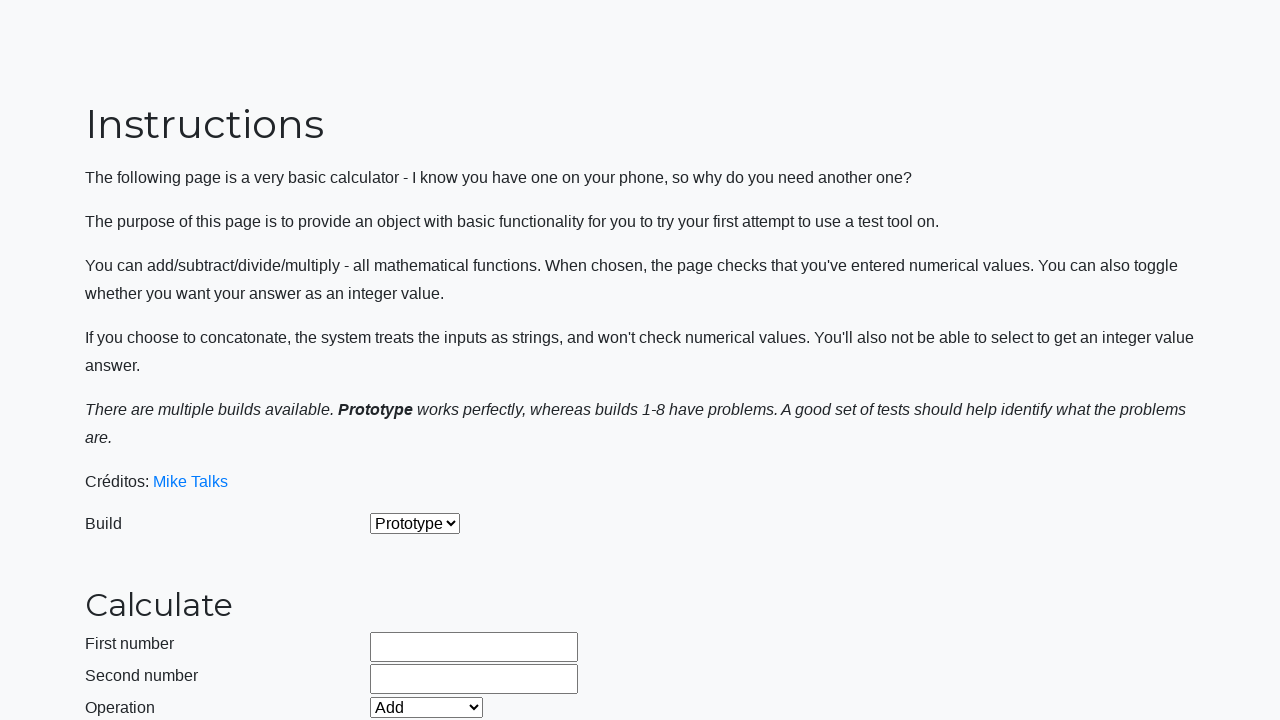

Selected 'Prototype' build from dropdown on #selectBuild
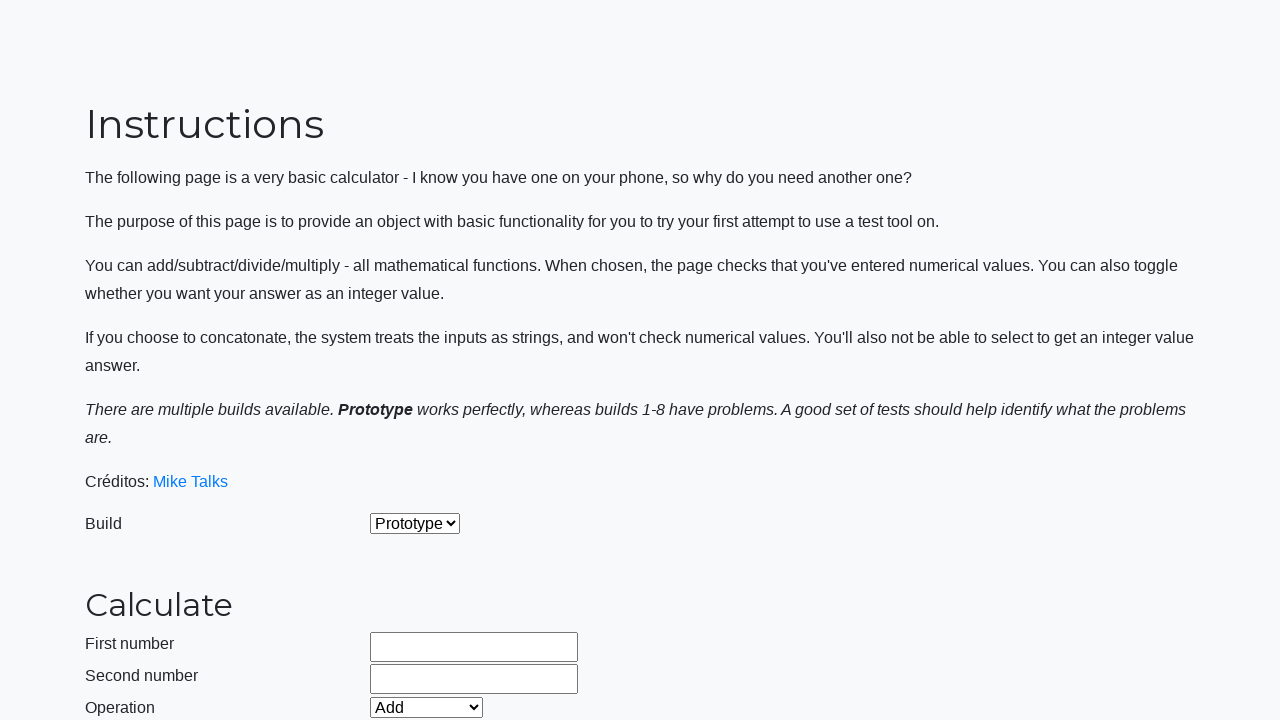

Enabled integer mode checkbox at (376, 528) on #integerSelect
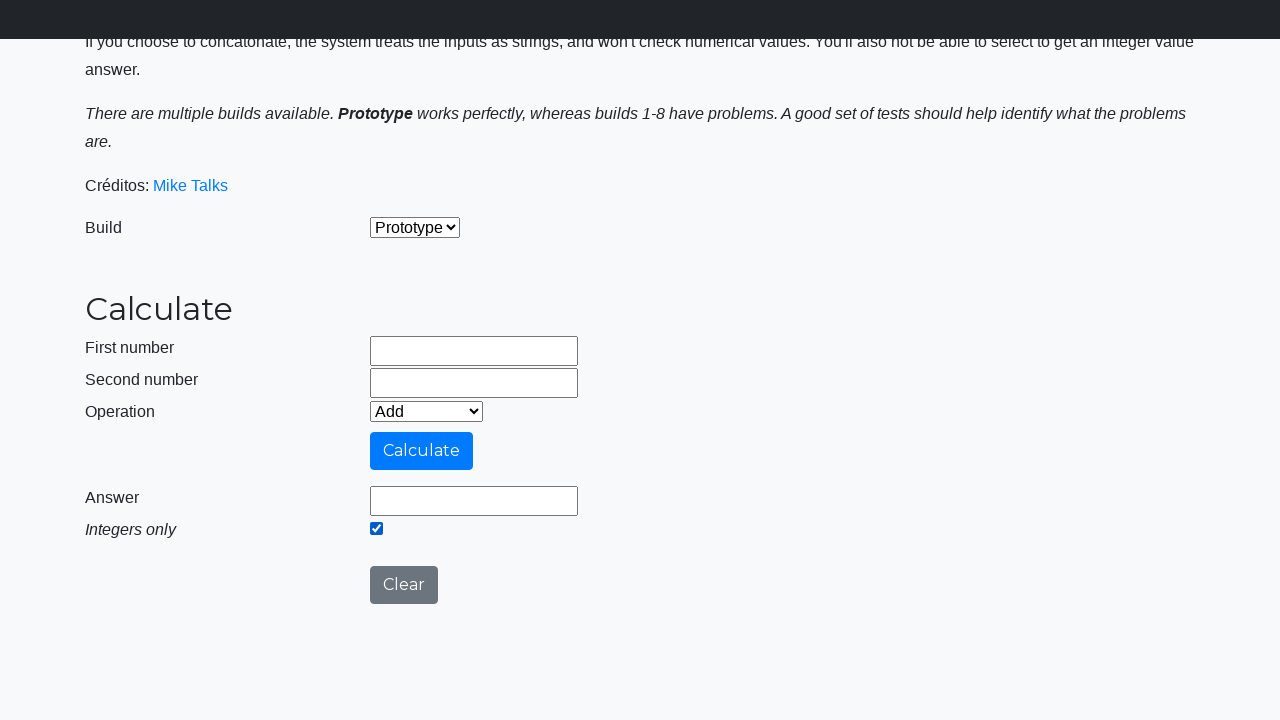

Selected 'Divide' operation from dropdown on #selectOperationDropdown
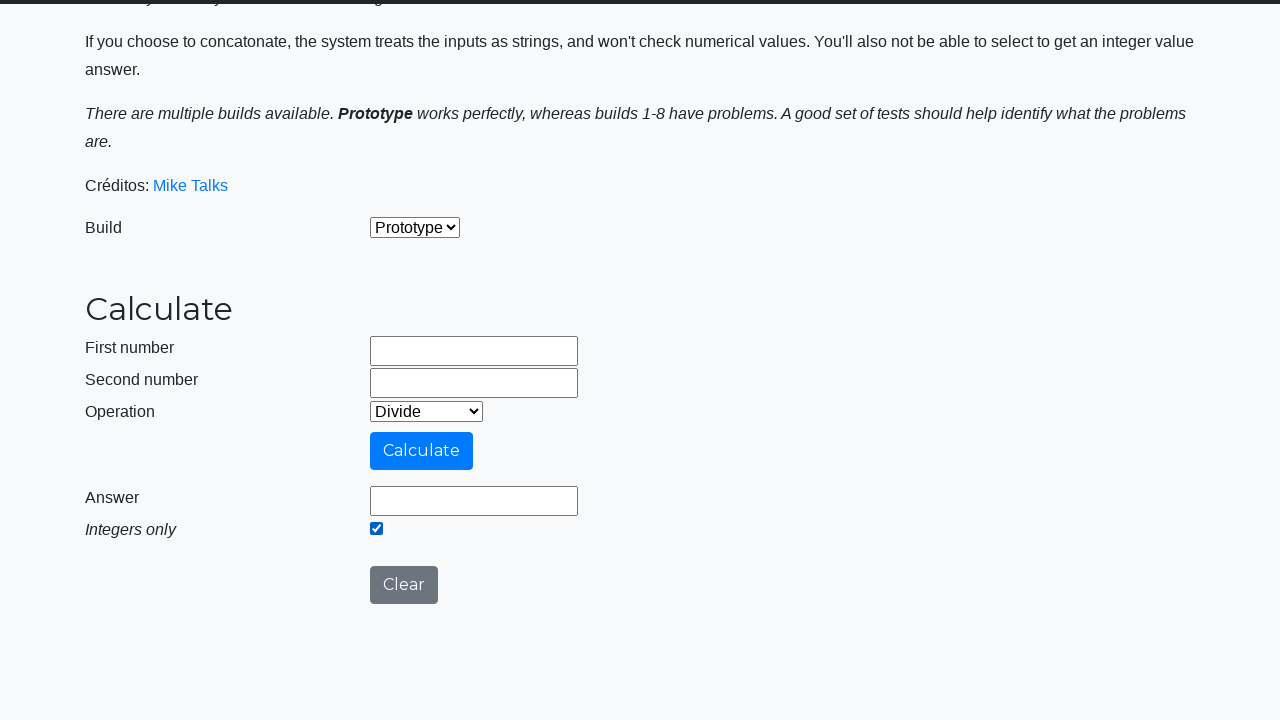

Filled first operand field with '9999999999' on #number1Field
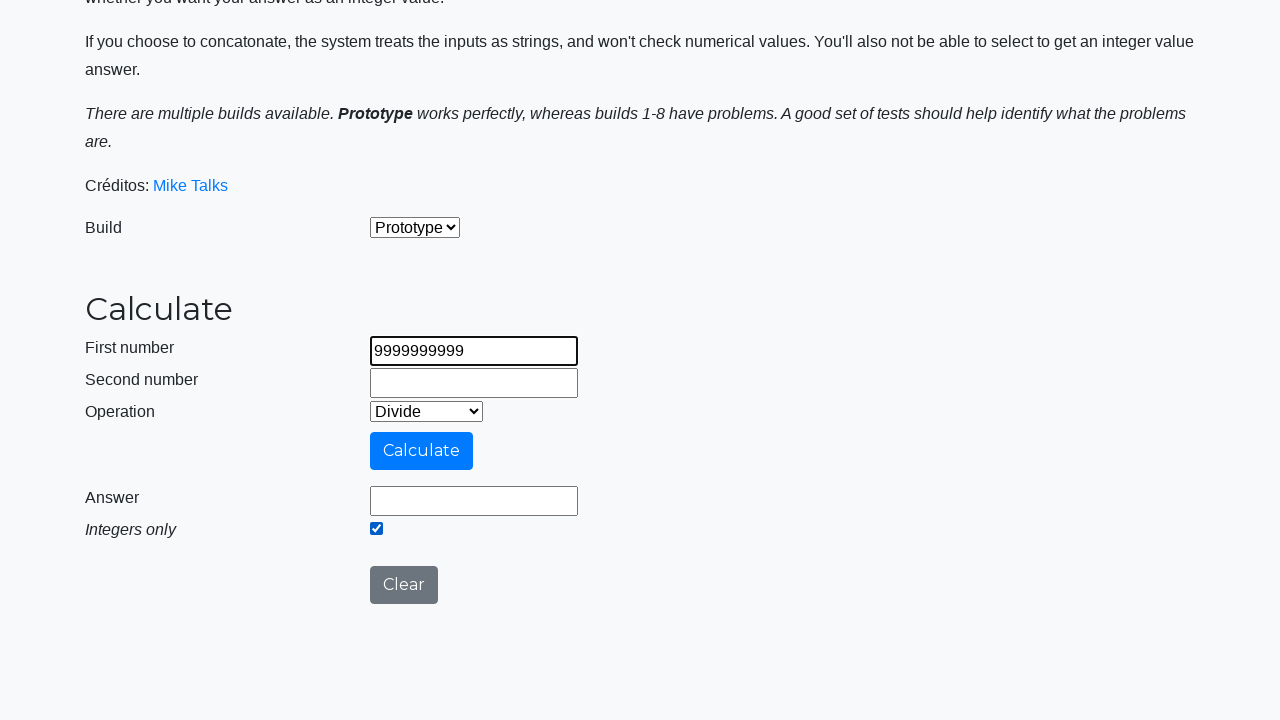

Filled second operand field with '9999999999' on #number2Field
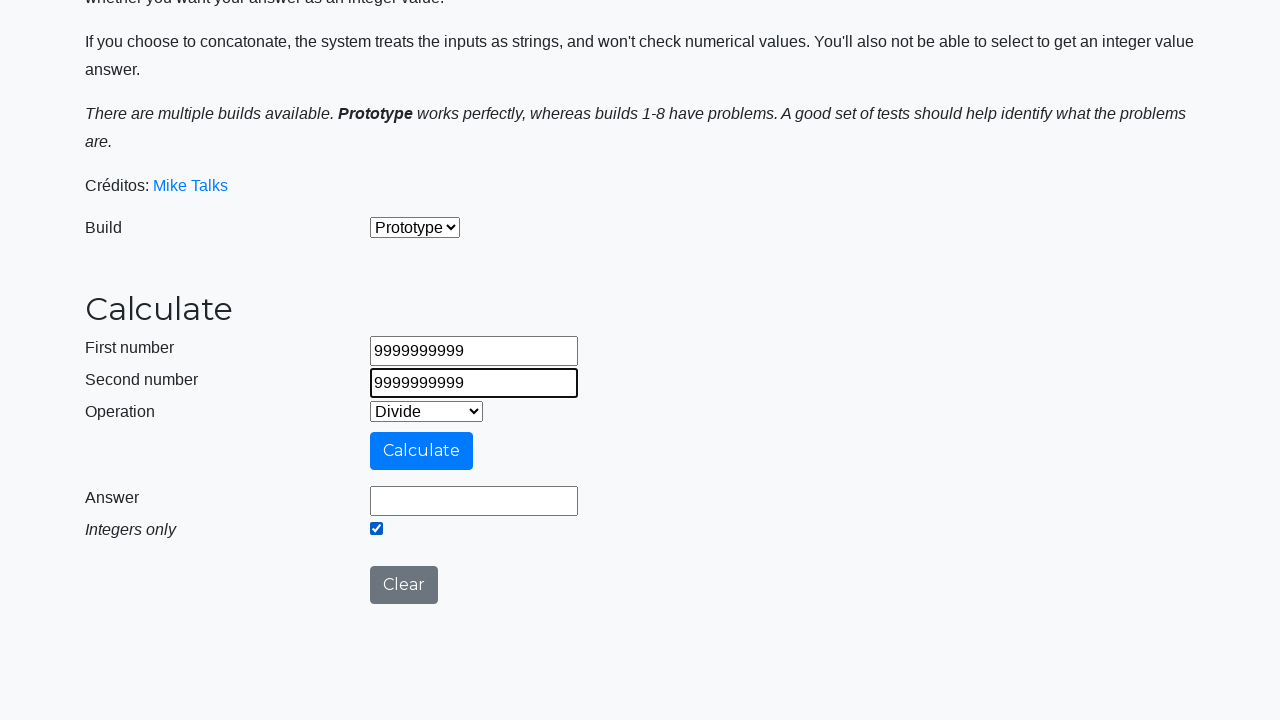

Clicked calculate button to perform division at (422, 451) on #calculateButton
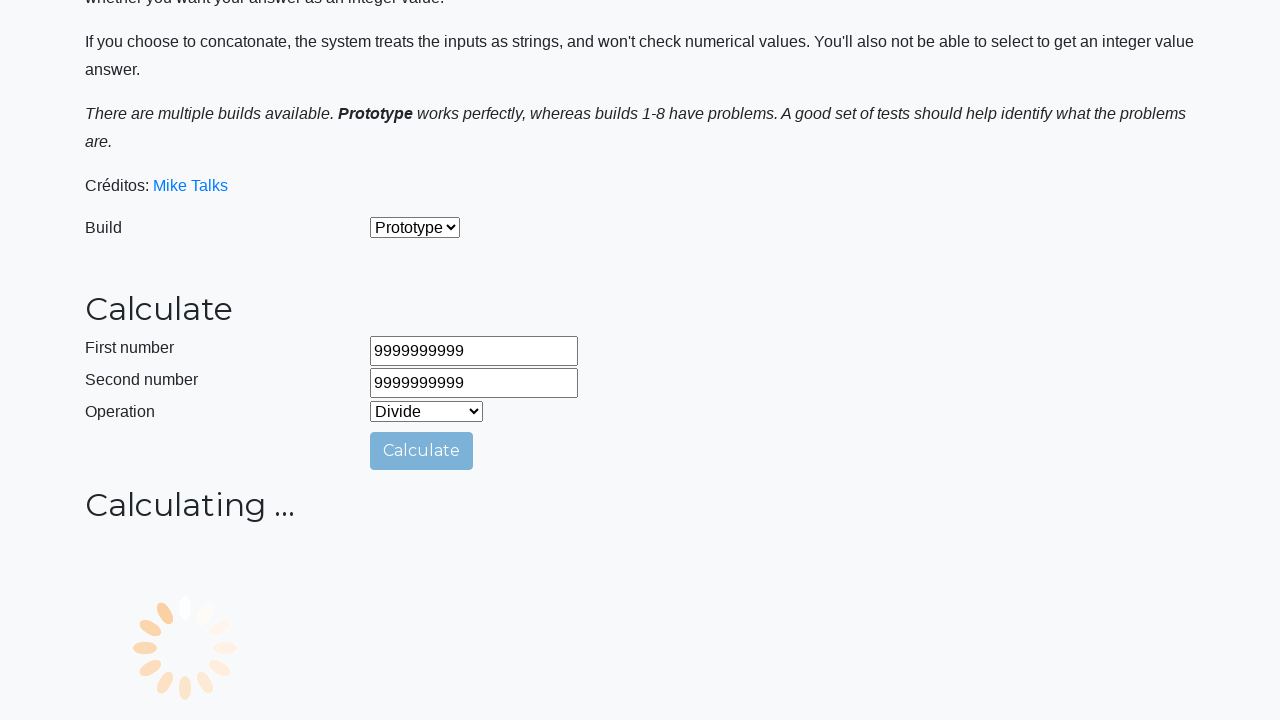

Verified result field shows '1' (9999999999 / 9999999999 = 1 in integer mode)
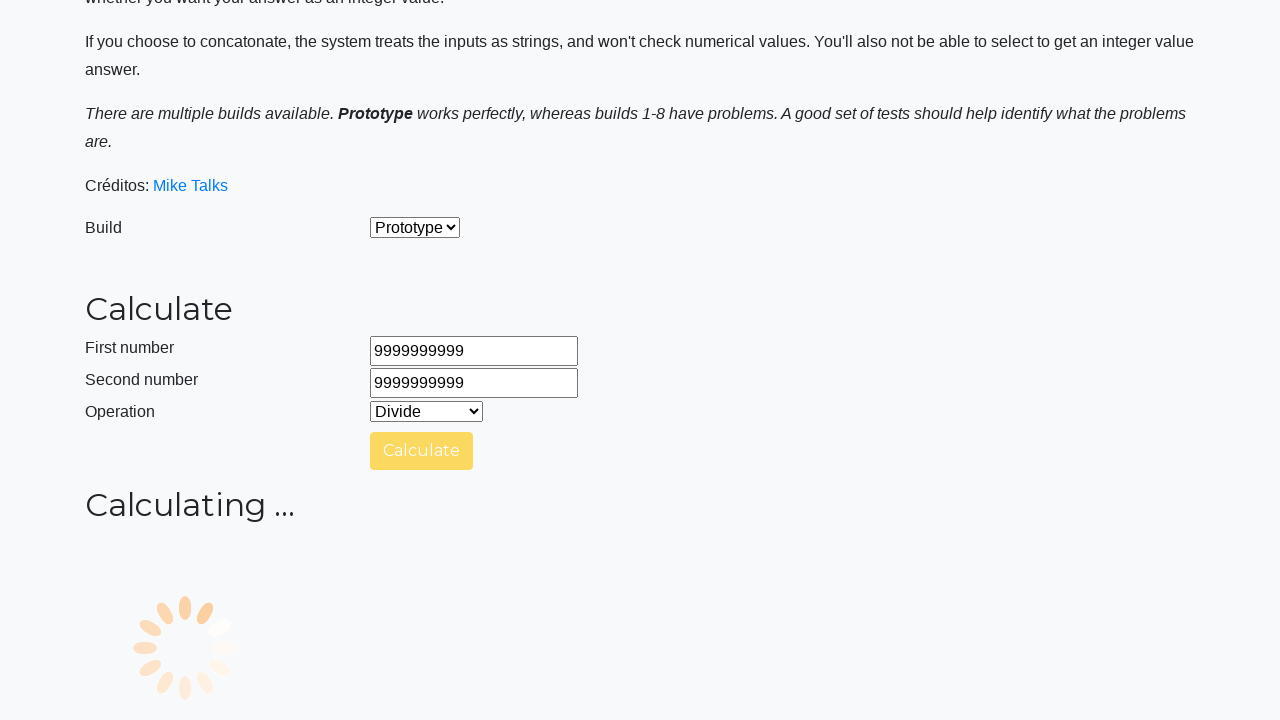

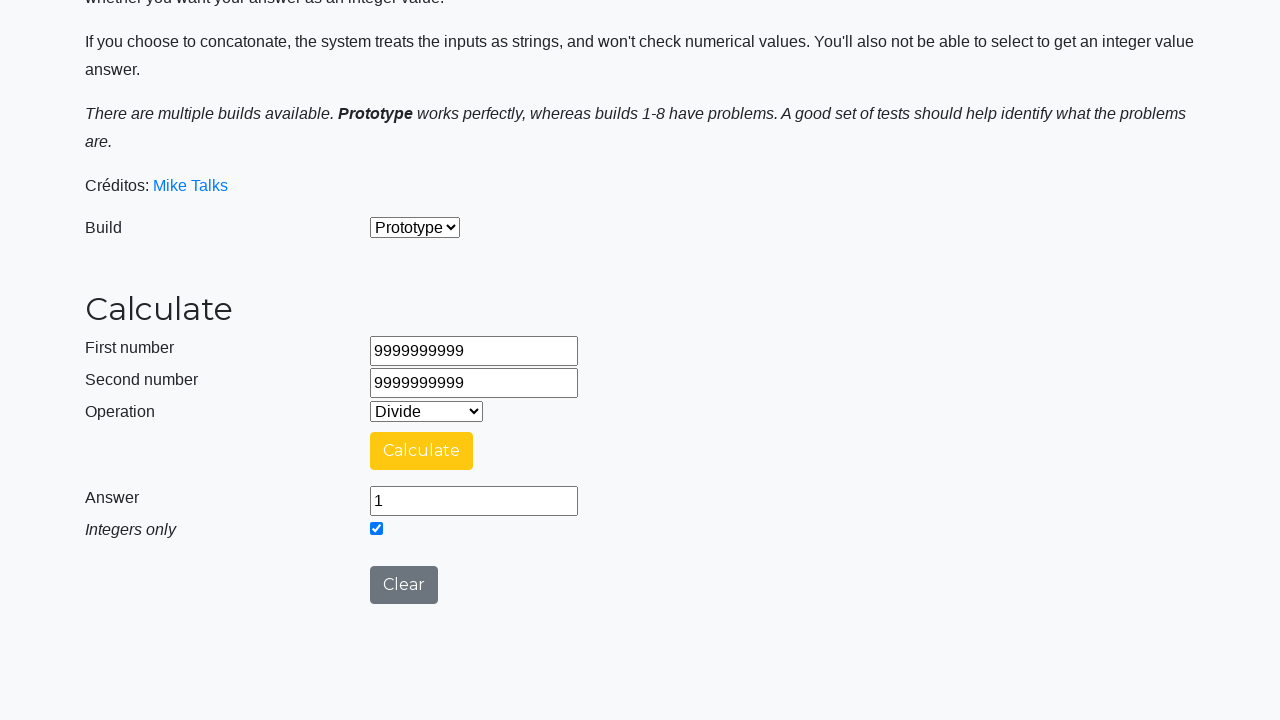